Tests the Add/Remove Elements functionality by clicking the Add Element button, verifying the Remove button appears, clicking Remove, and verifying the page heading is still visible

Starting URL: https://testotomasyonu.com/addremove/

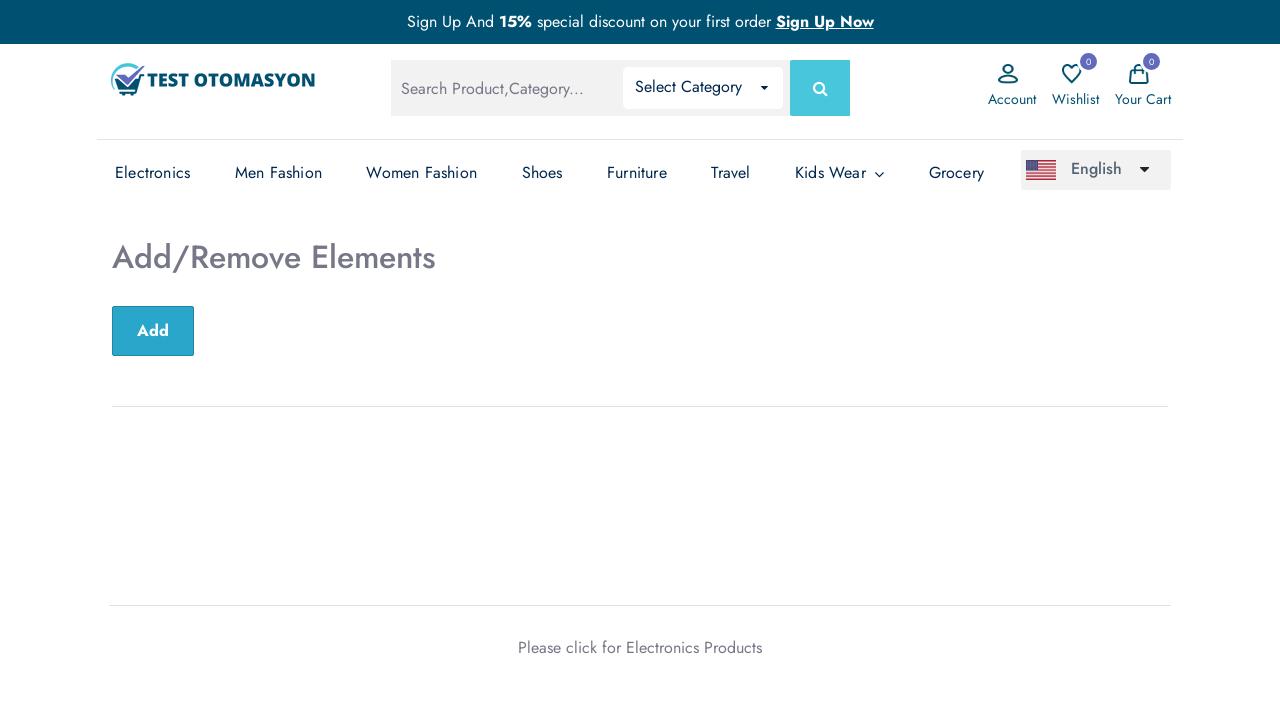

Clicked the Add Element button at (153, 331) on button#sub-btn
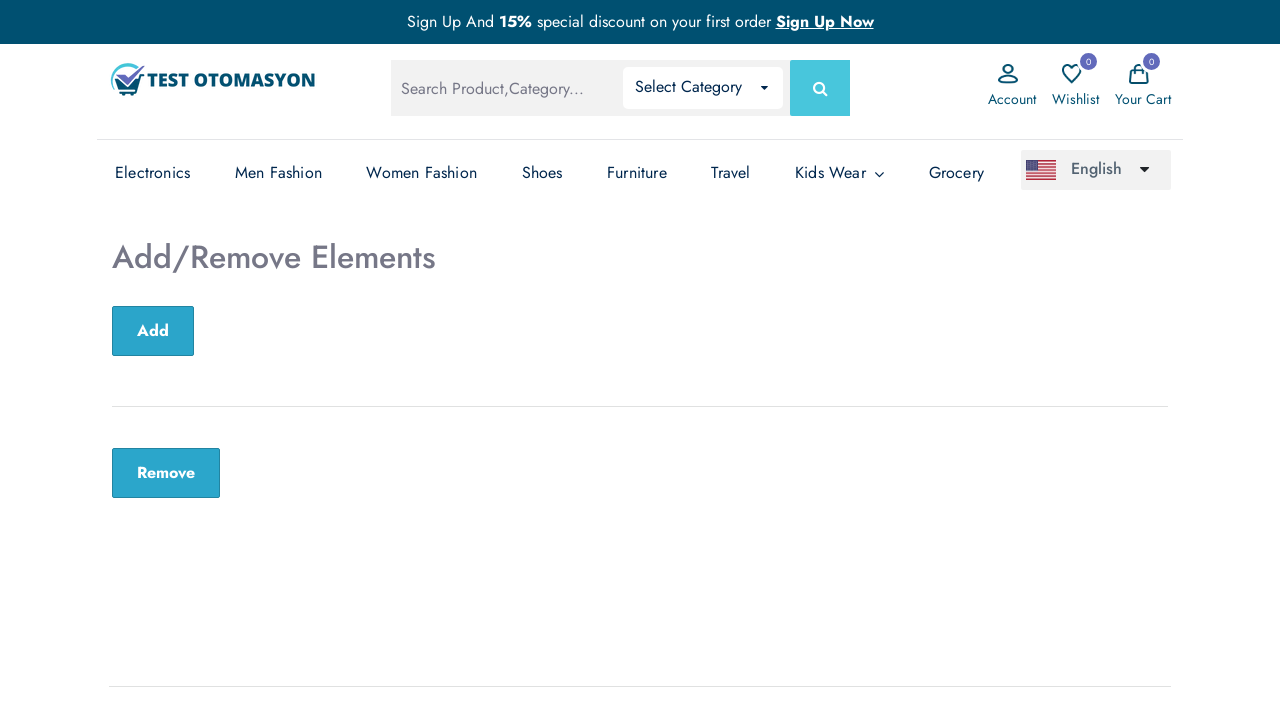

Remove button appeared after clicking Add Element
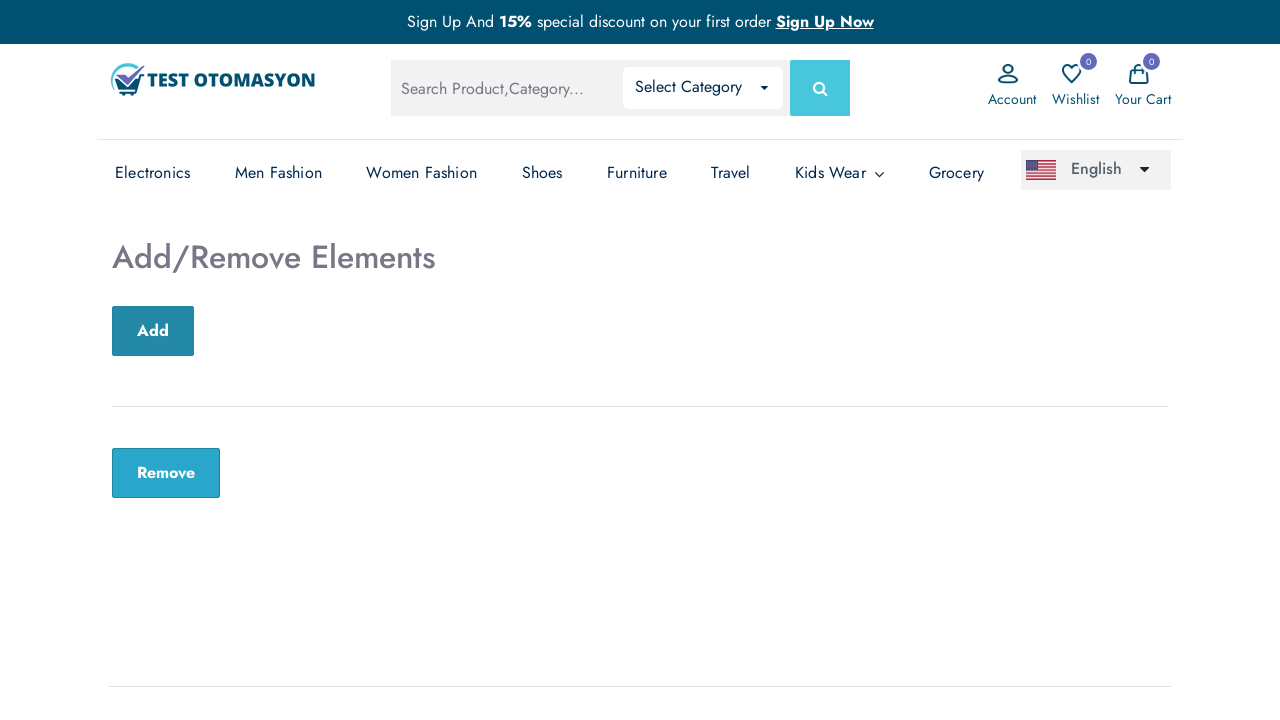

Clicked the Remove button at (166, 473) on button.remove-btn
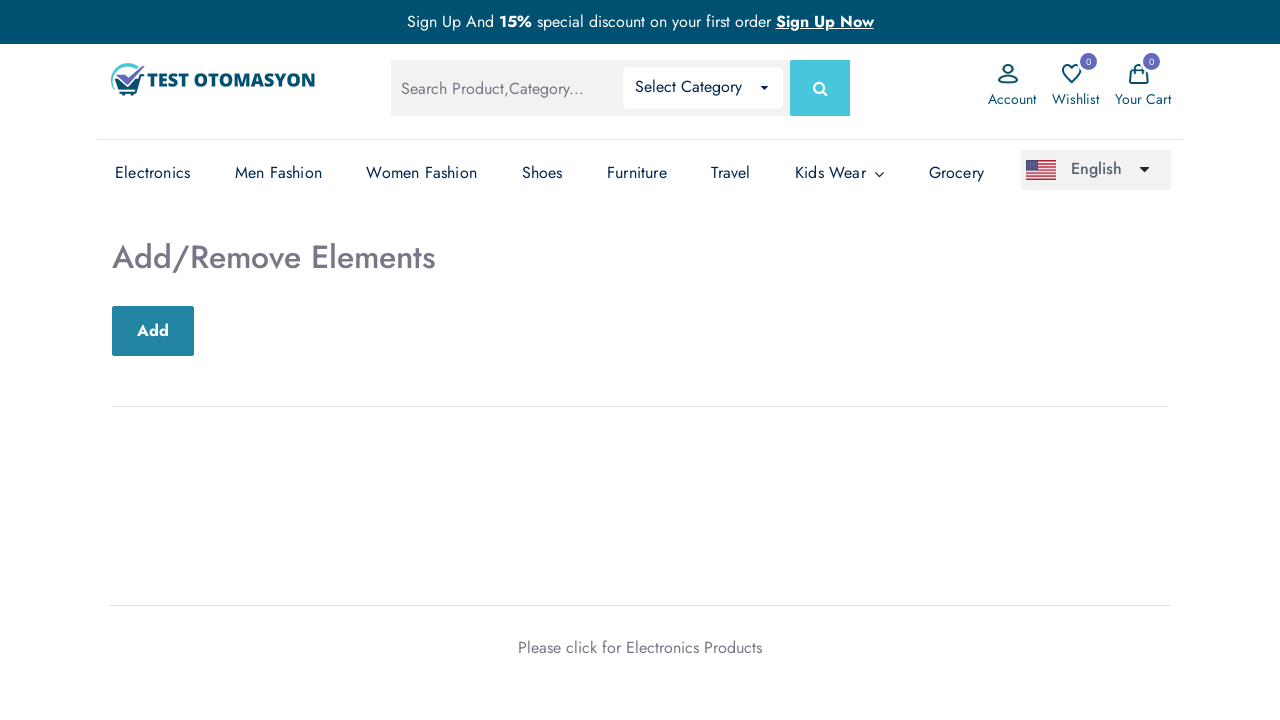

Verified the Add/Remove Elements heading is still visible
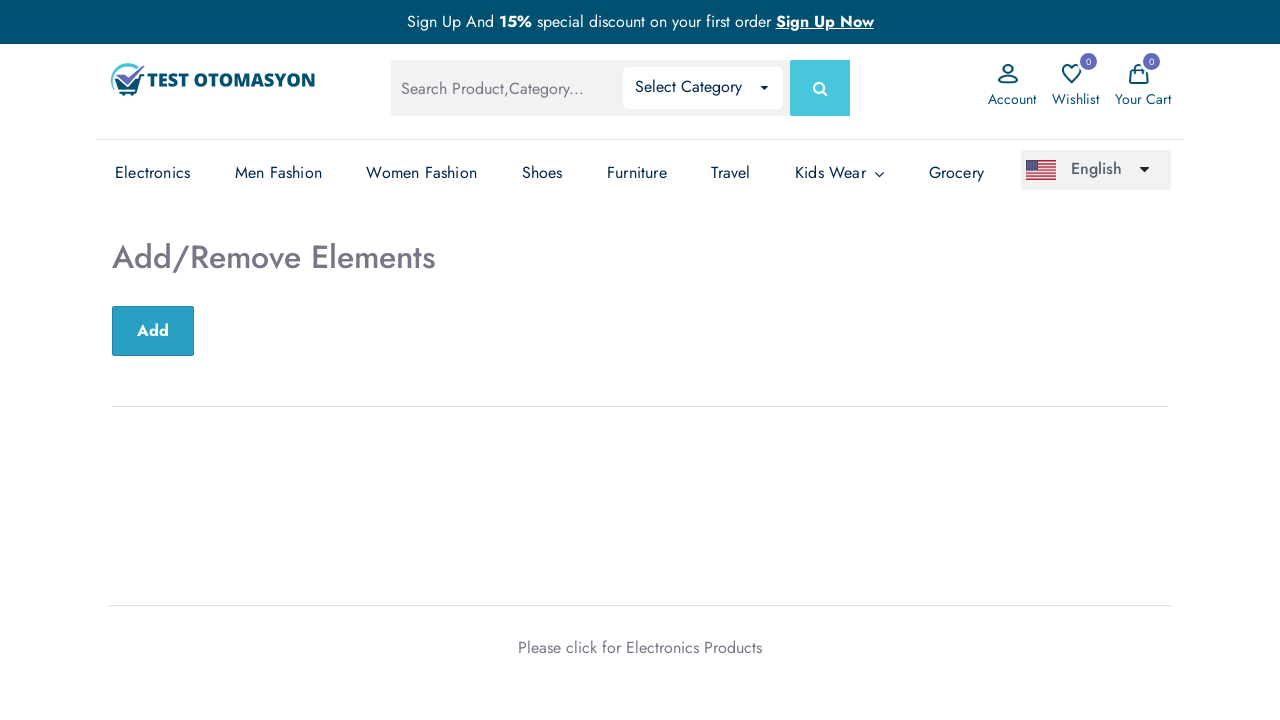

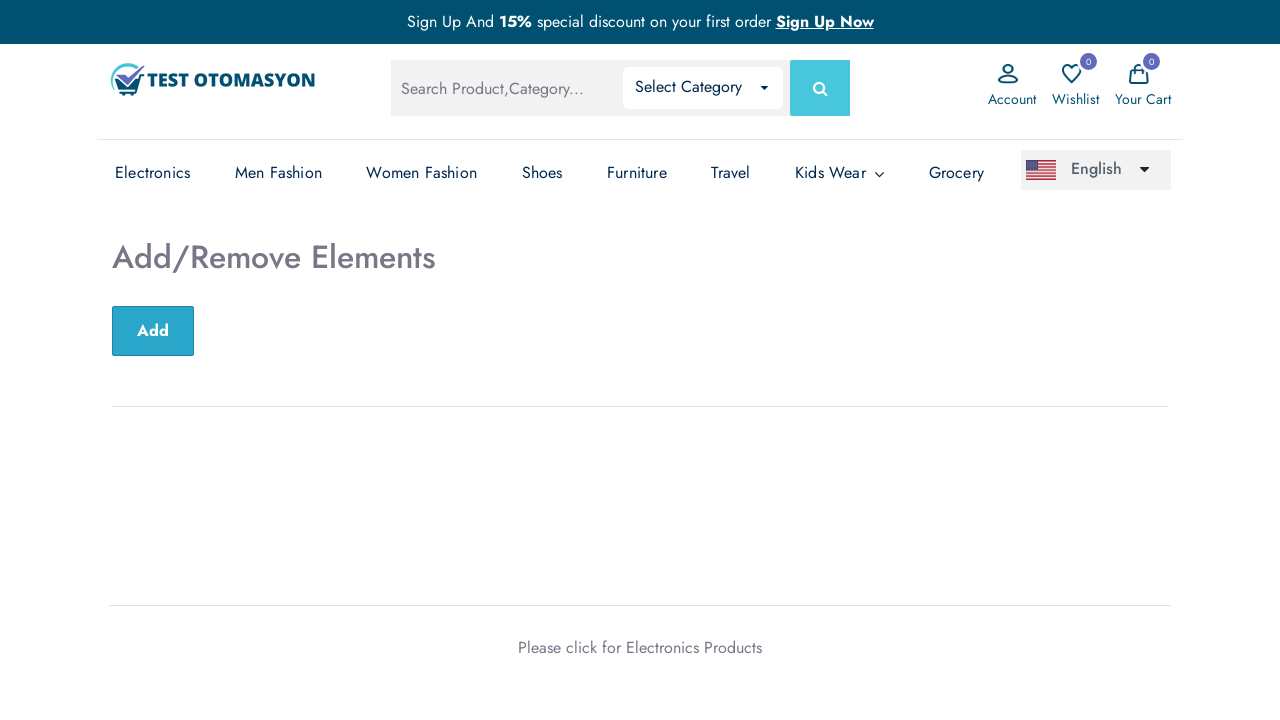